Tests entering text into a JavaScript prompt dialog and accepting it, then verifying the entered text appears in the result

Starting URL: https://the-internet.herokuapp.com/javascript_alerts

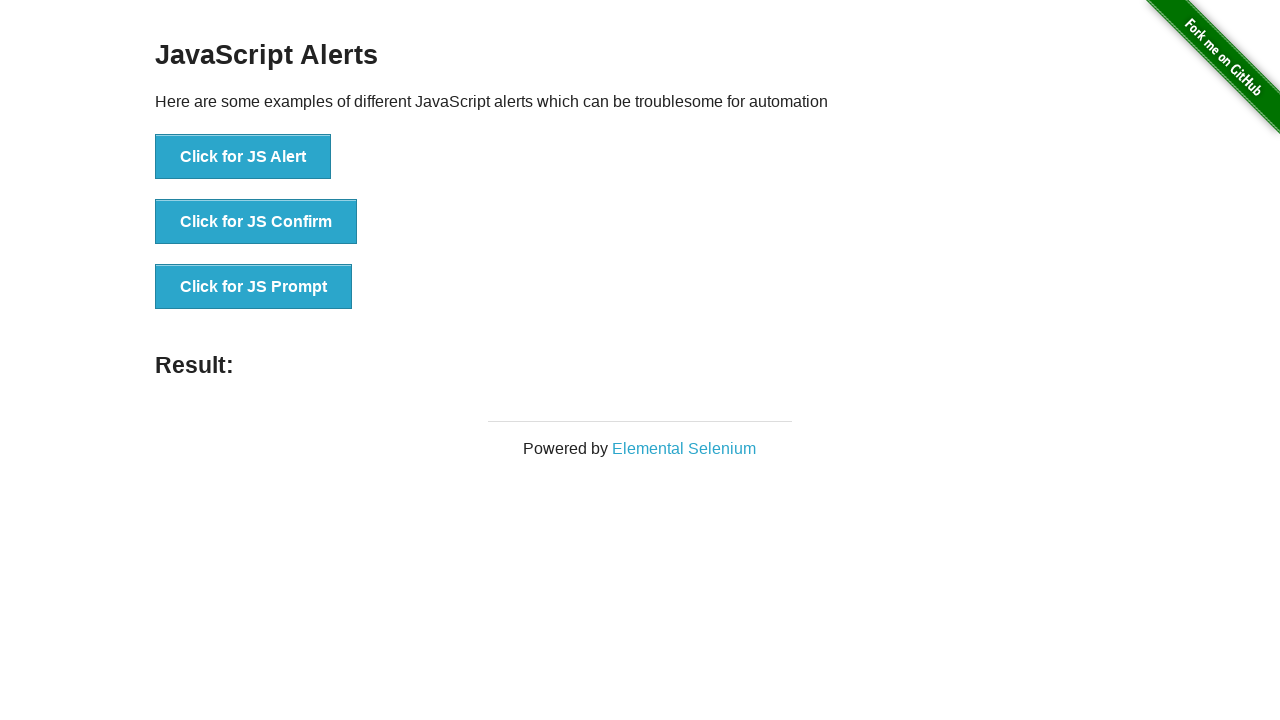

Set up dialog handler to accept prompt with text 'Esra'
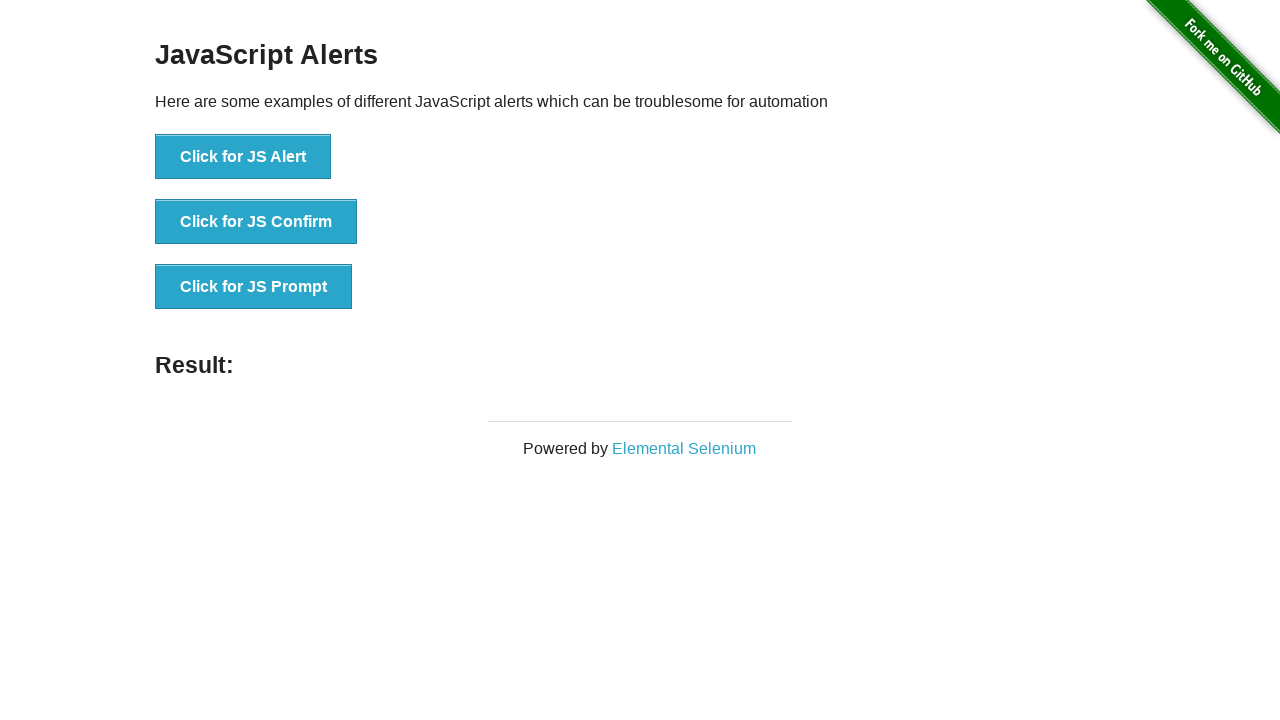

Clicked button to trigger JavaScript prompt dialog at (254, 287) on button[onclick='jsPrompt()']
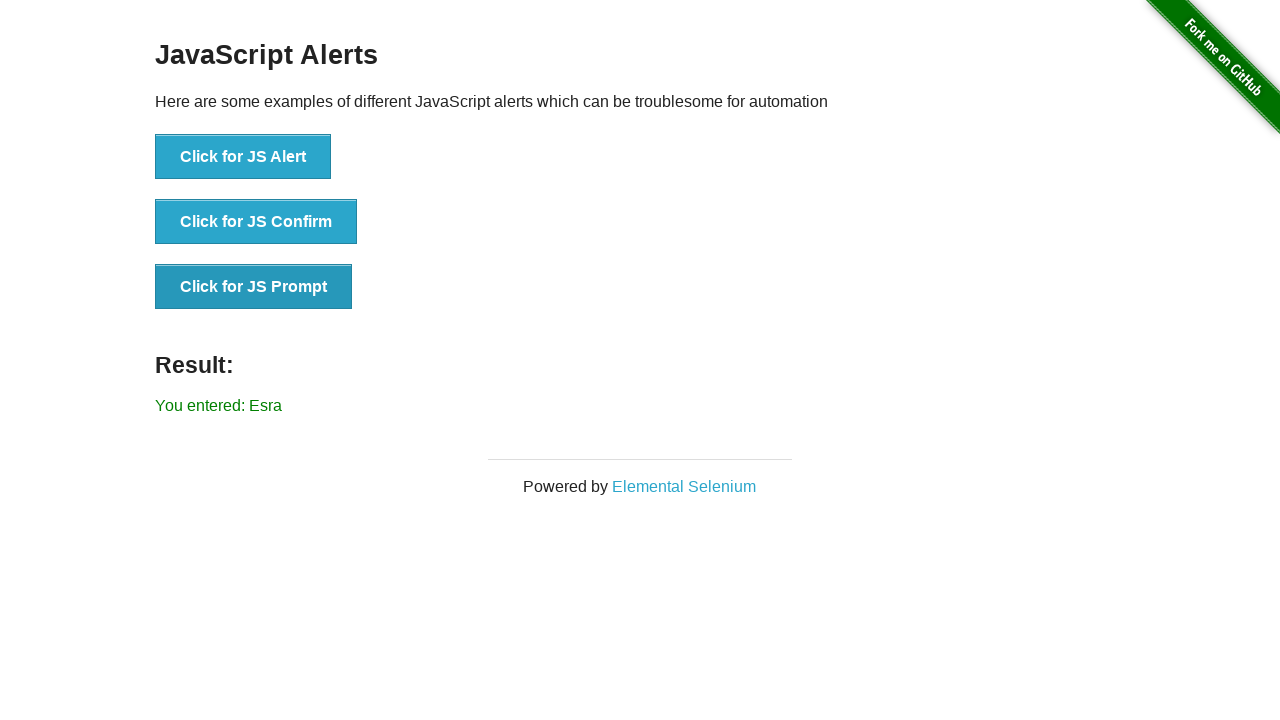

Verified that result message displays the entered text 'Esra'
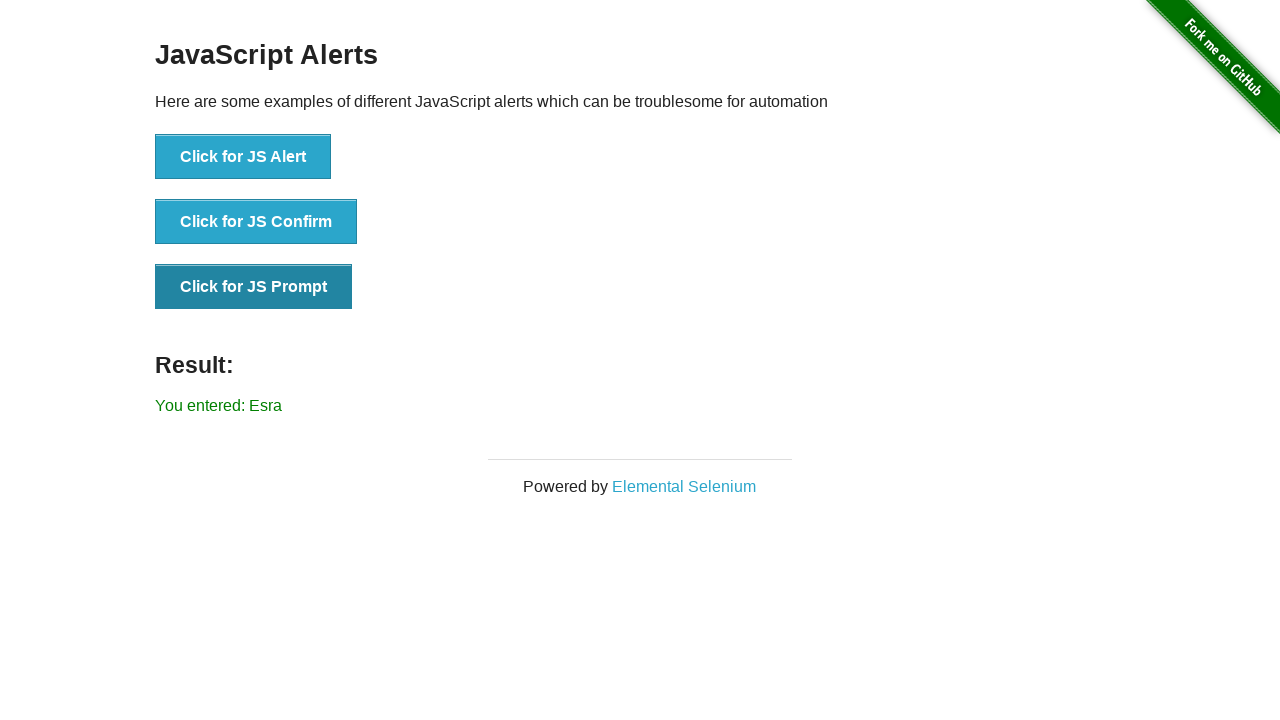

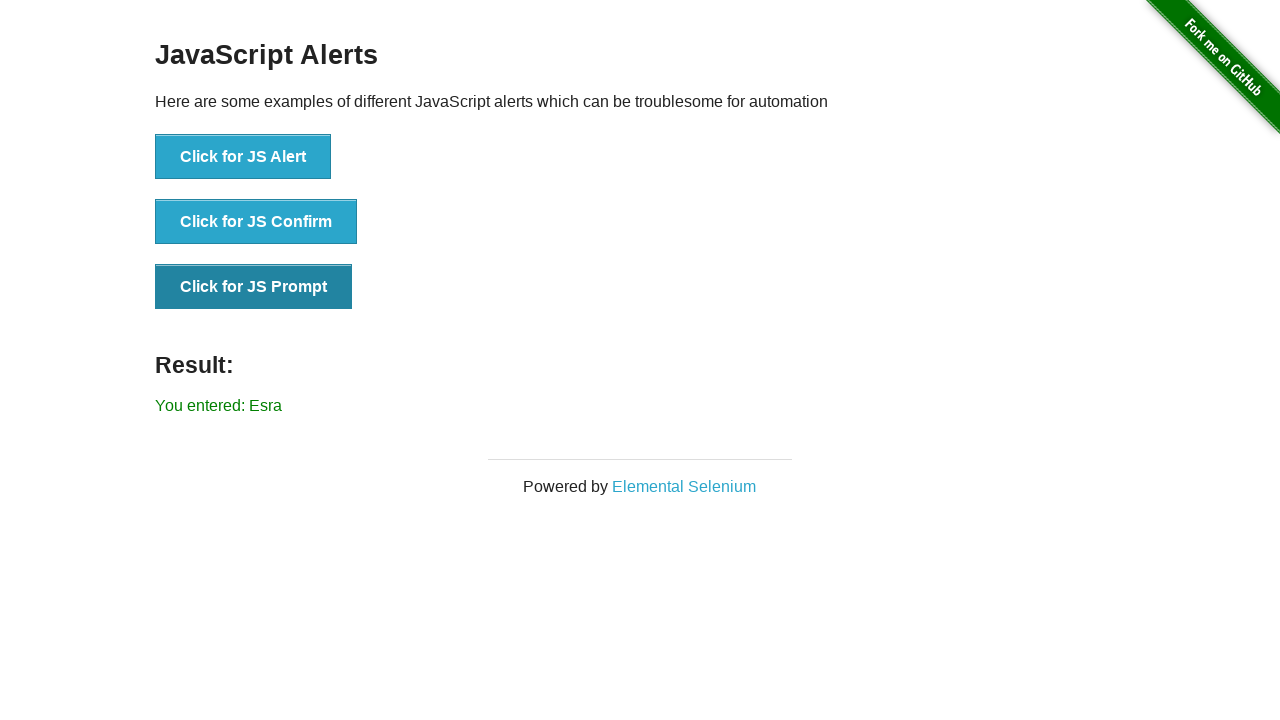